Tests form validation with alphabetic characters in mobile number field instead of digits

Starting URL: https://demoqa.com/automation-practice-form

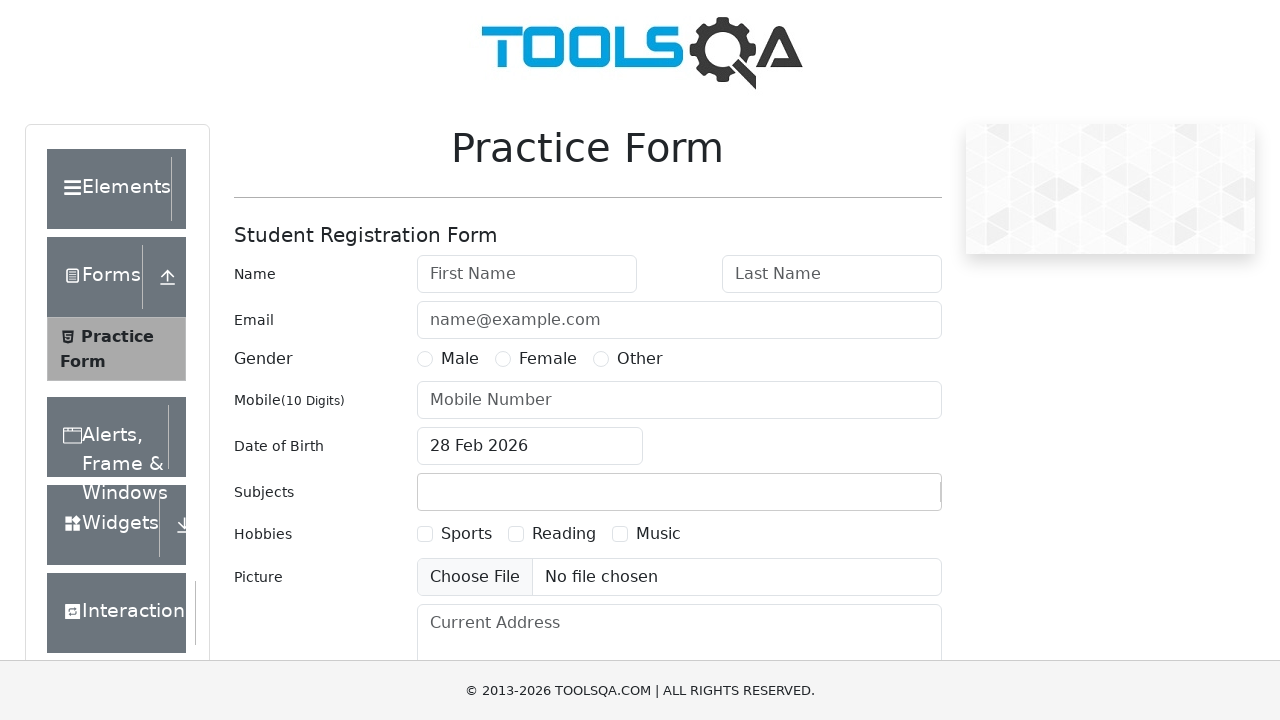

Filled first name field with 'Akshaya' on input#firstName
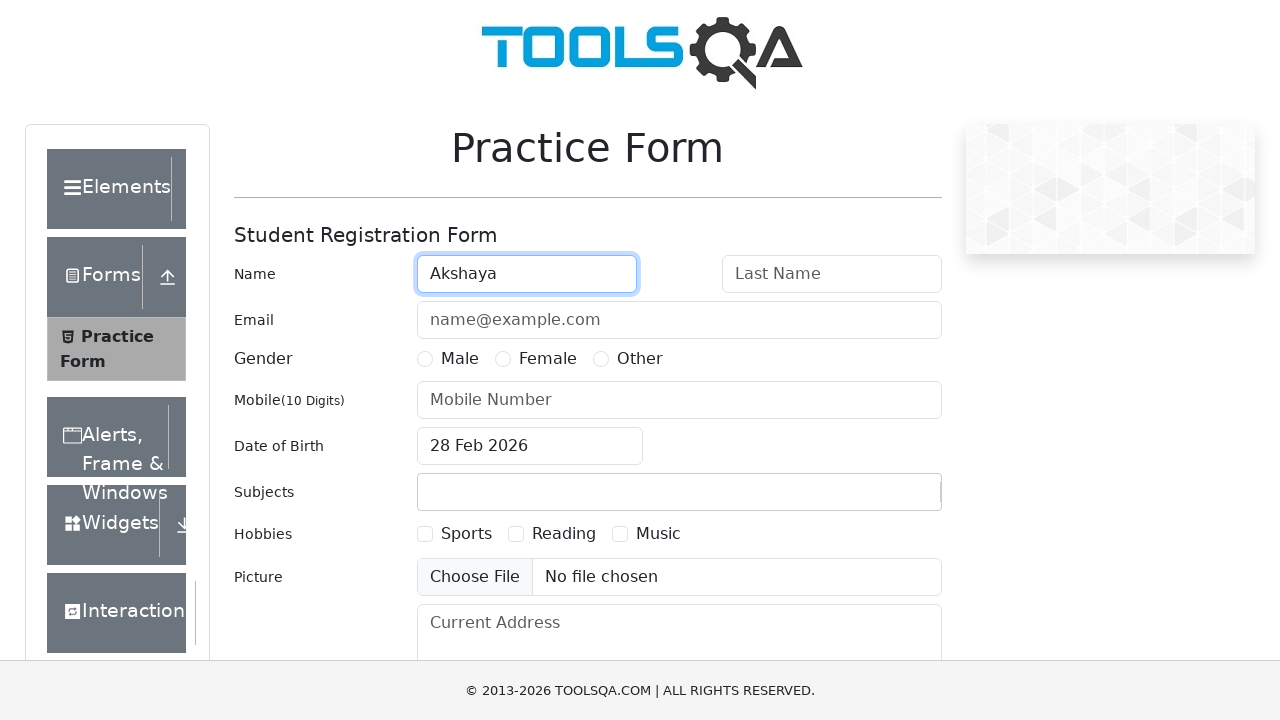

Filled last name field with 'Jain' on input#lastName
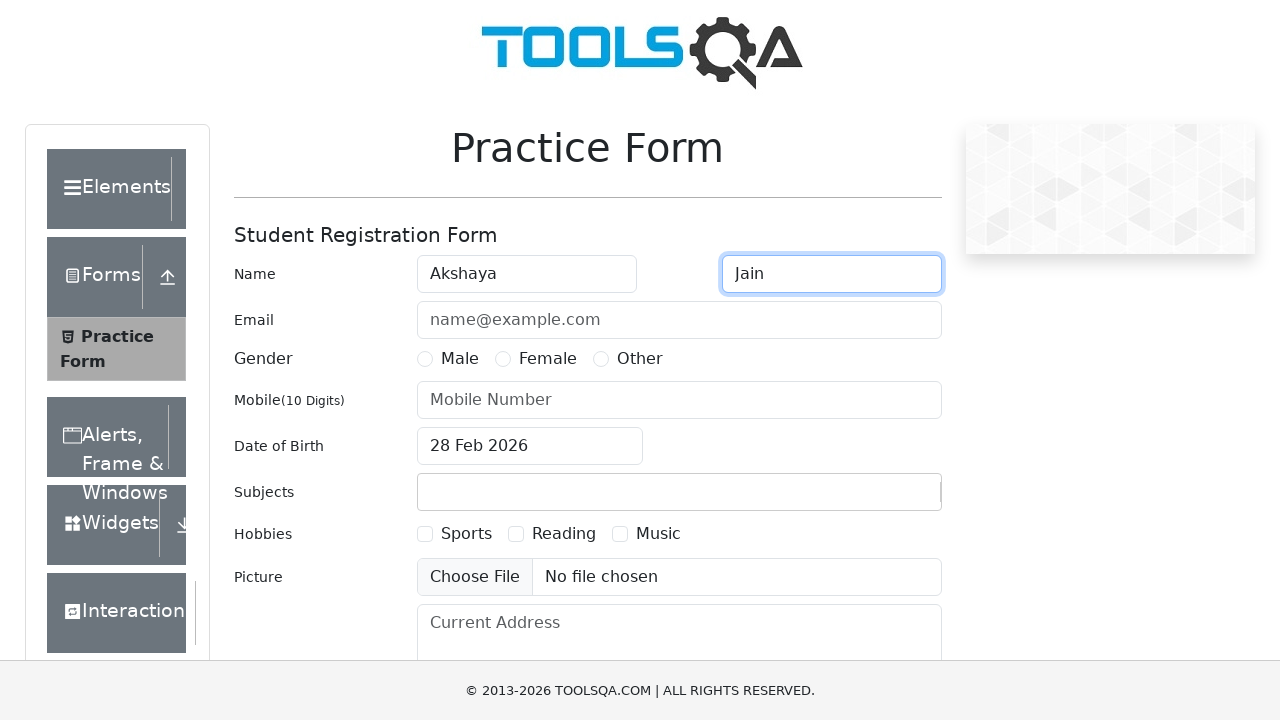

Selected Female gender option at (548, 359) on label:has-text('Female')
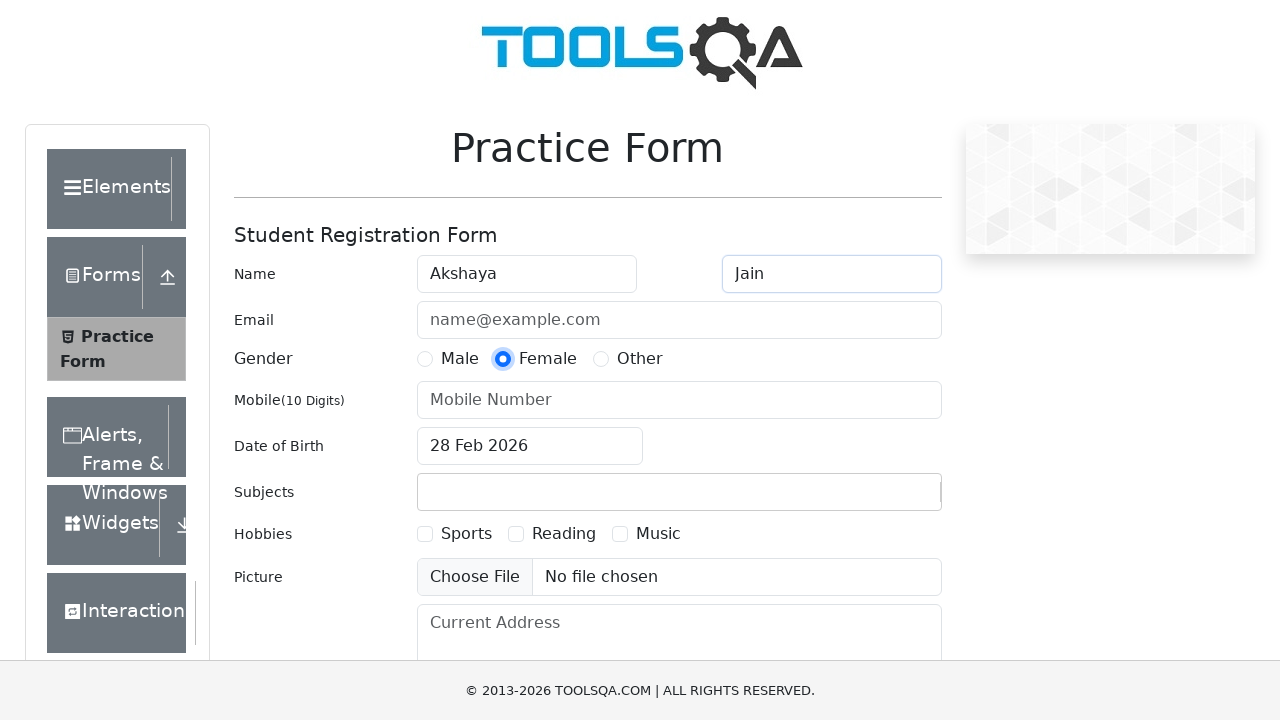

Filled mobile number field with alphabetic characters 'abcdefghij' to test validation on input#userNumber
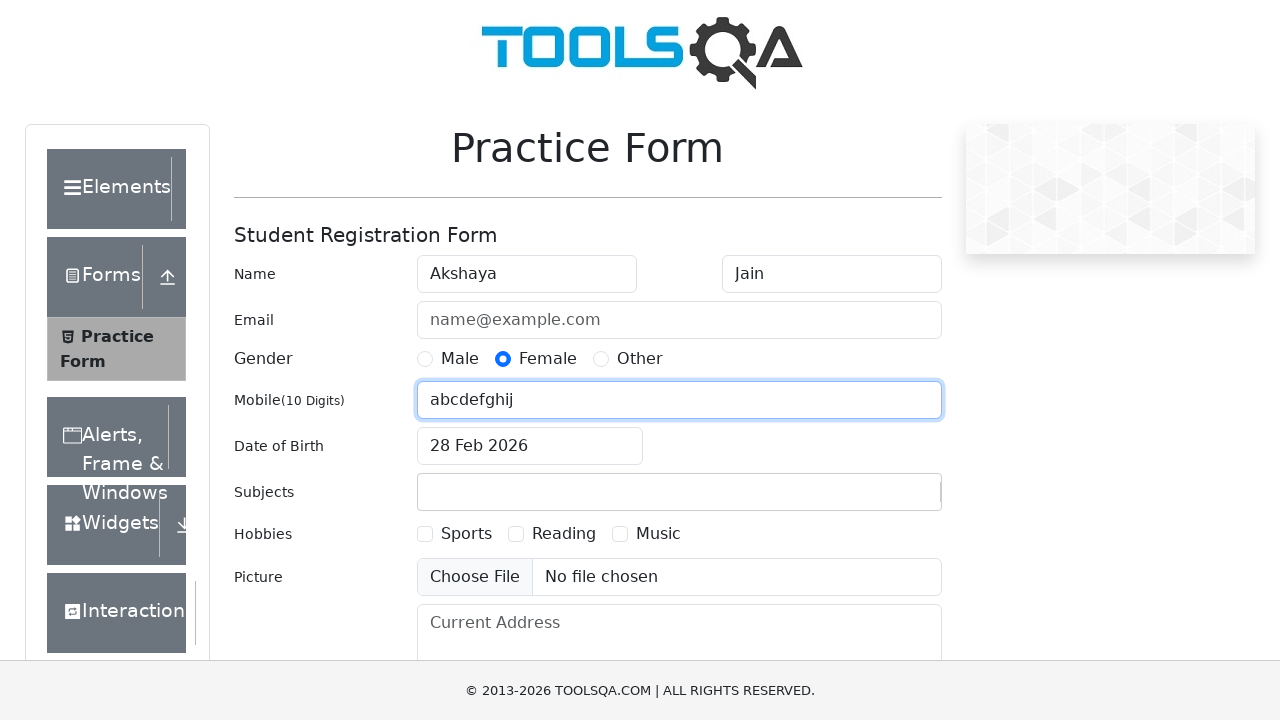

Scrolled submit button into view
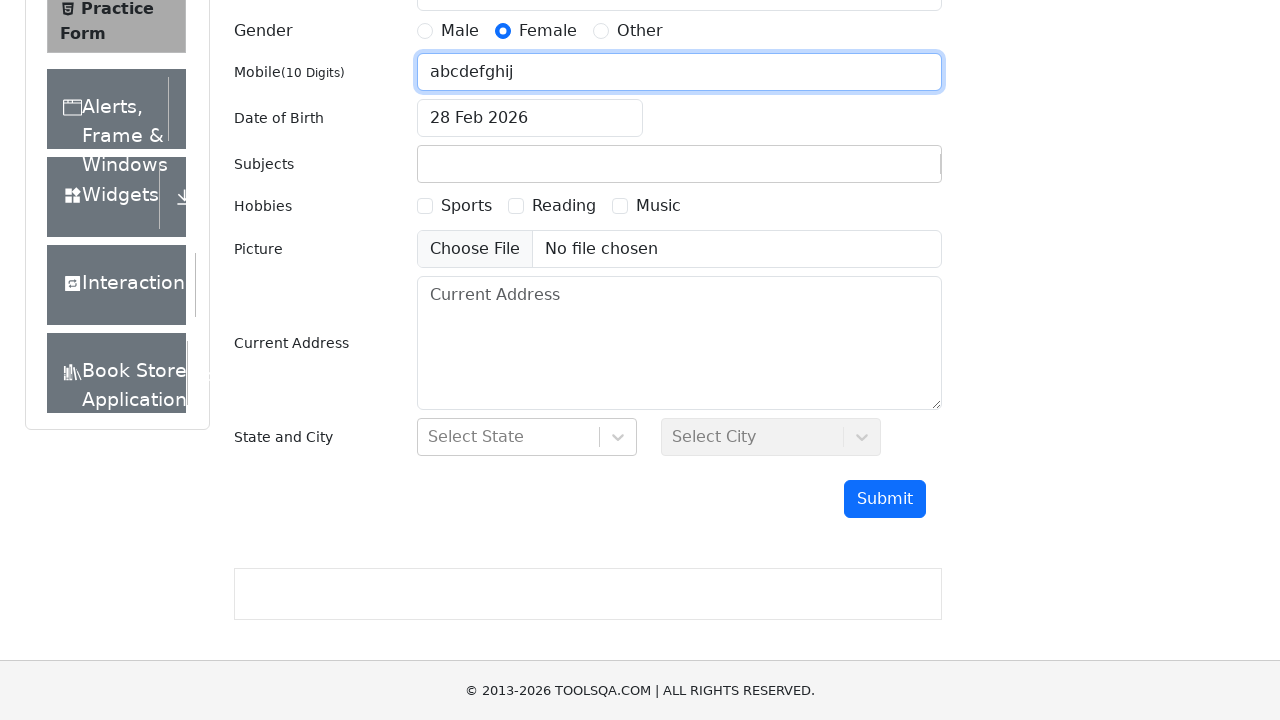

Clicked submit button to test form validation with invalid mobile number at (885, 499) on button#submit
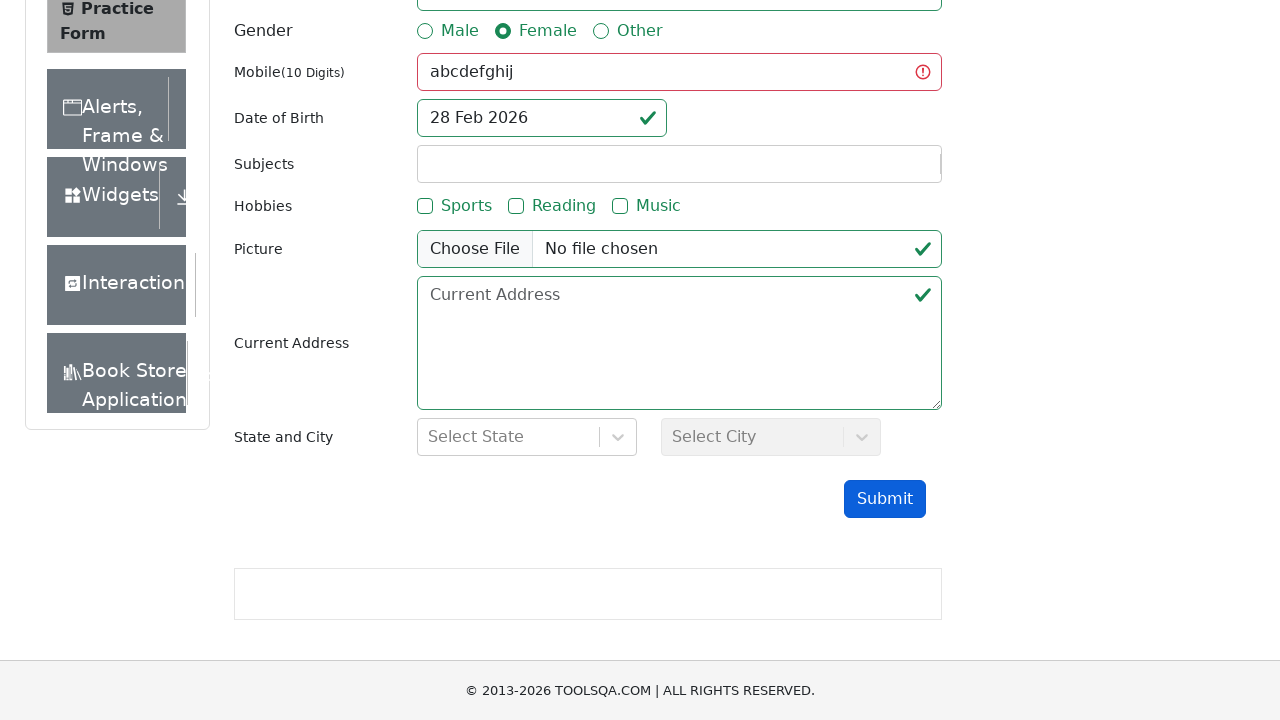

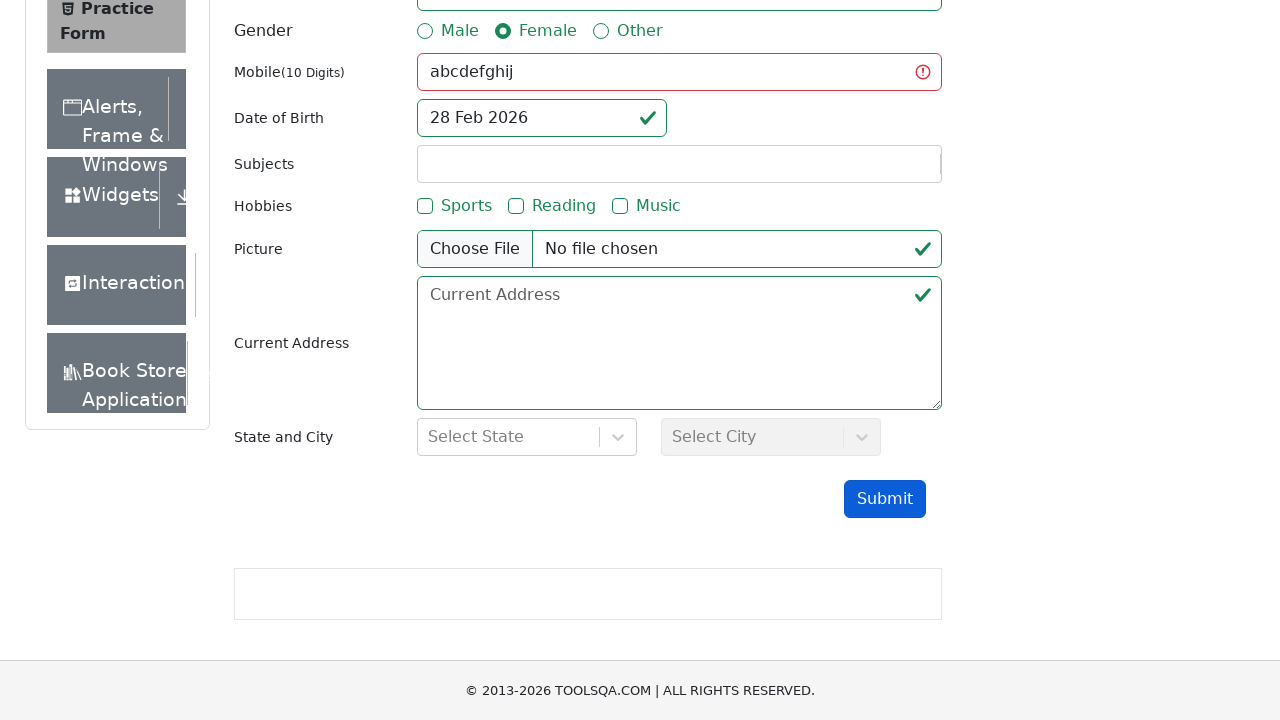